Tests unchecking a checkbox by navigating to W3Schools tryit page, switching to the iframe containing the example, and clicking on a pre-checked "I have a boat" checkbox to uncheck it.

Starting URL: https://www.w3schools.com/tags/tryit.asp?filename=tryhtml_input_checked

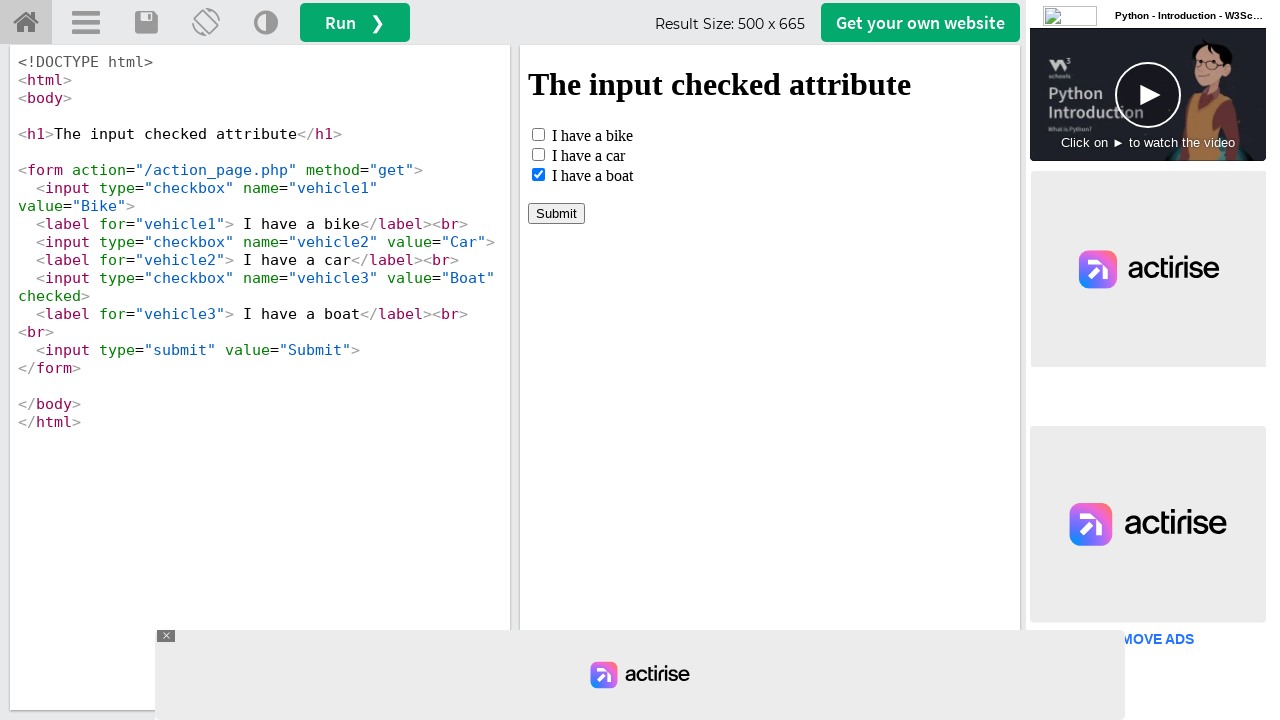

Located the iframe containing the example
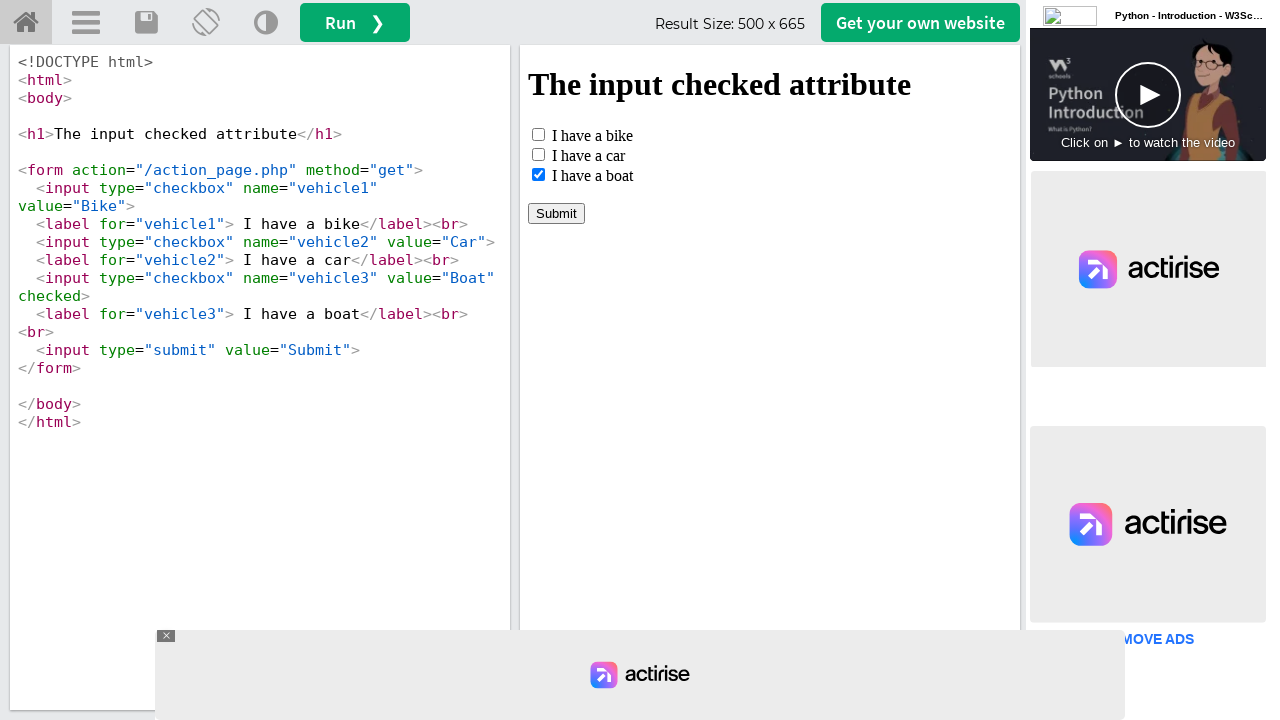

Located the 'I have a boat' checkbox element
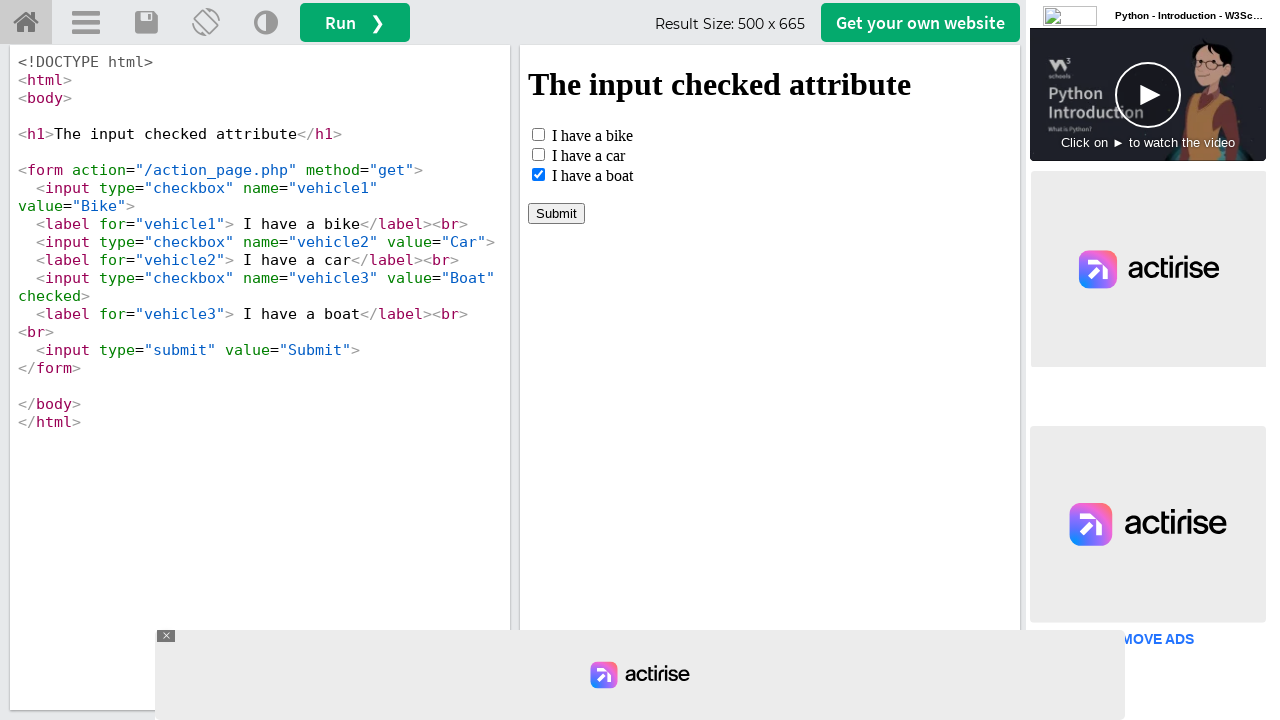

Clicked the 'I have a boat' checkbox to uncheck it at (538, 174) on #iframeResult >> internal:control=enter-frame >> xpath=//input[@value='Boat']
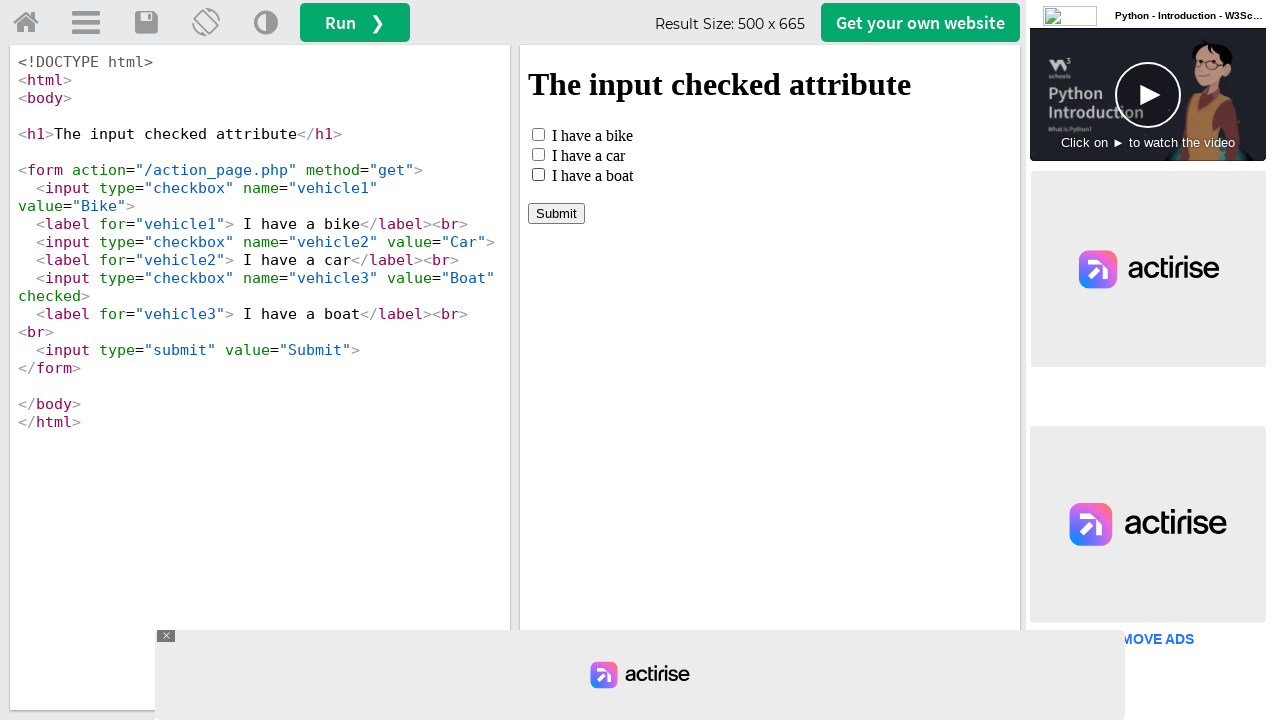

Verified the checkbox is visible and unchecked
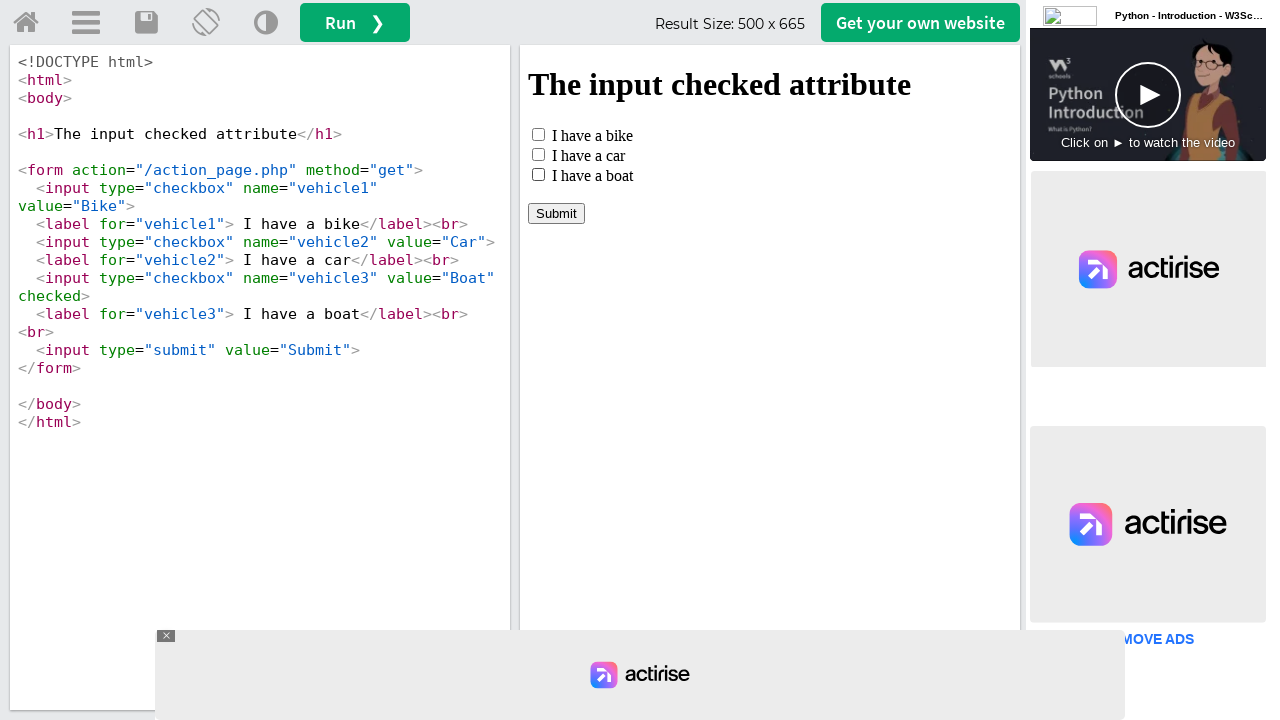

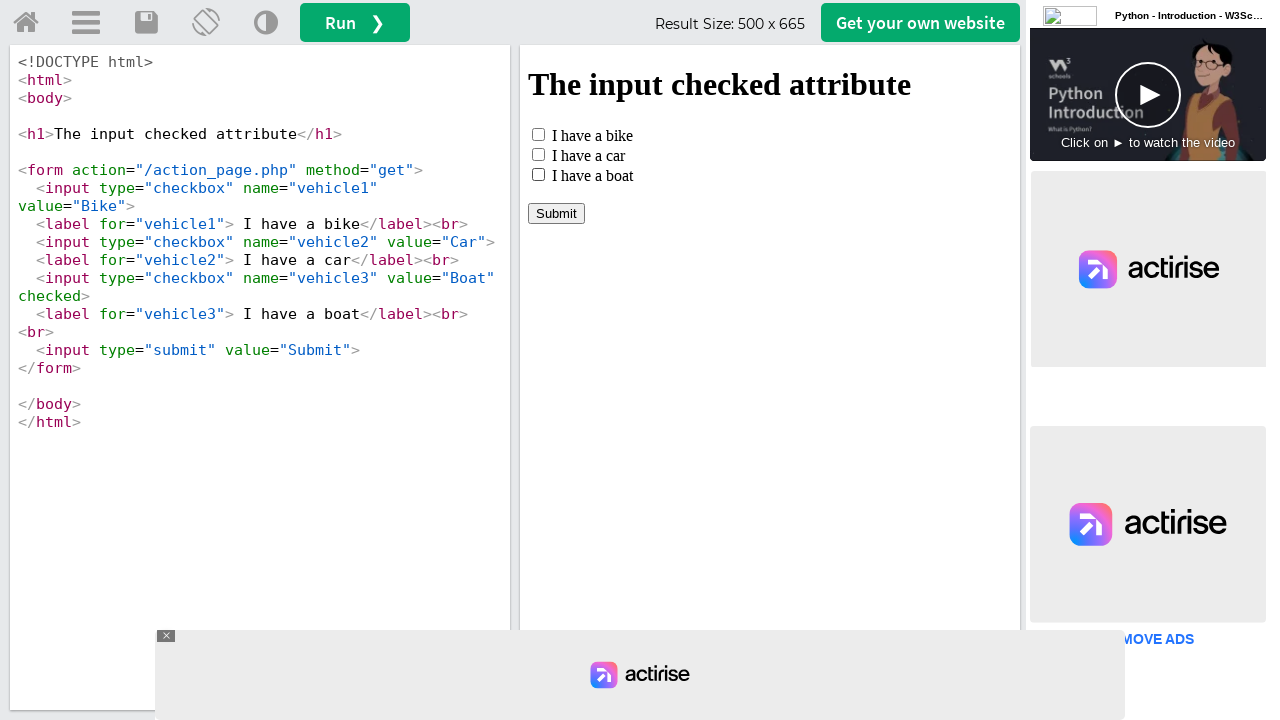